Tests drag and drop functionality by dragging a source element and dropping it onto a target element within an iframe on the jQuery UI demo page

Starting URL: https://jqueryui.com/droppable/

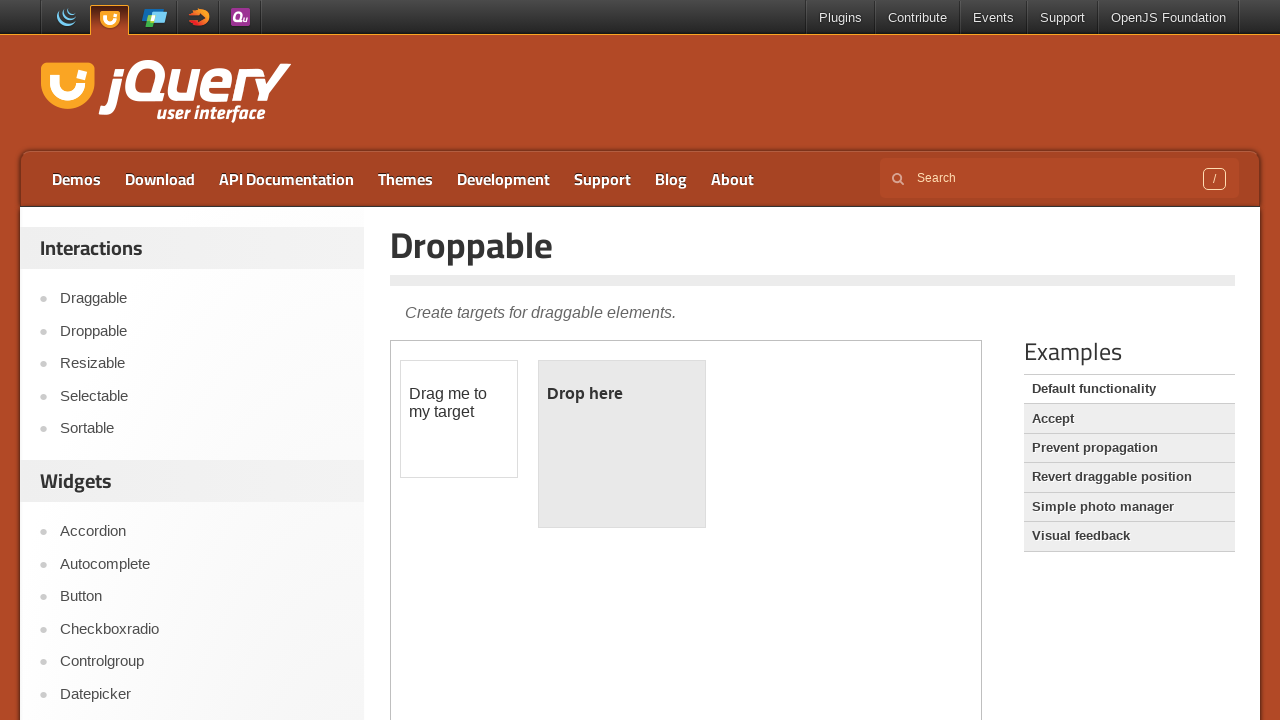

Navigated to jQuery UI droppable demo page
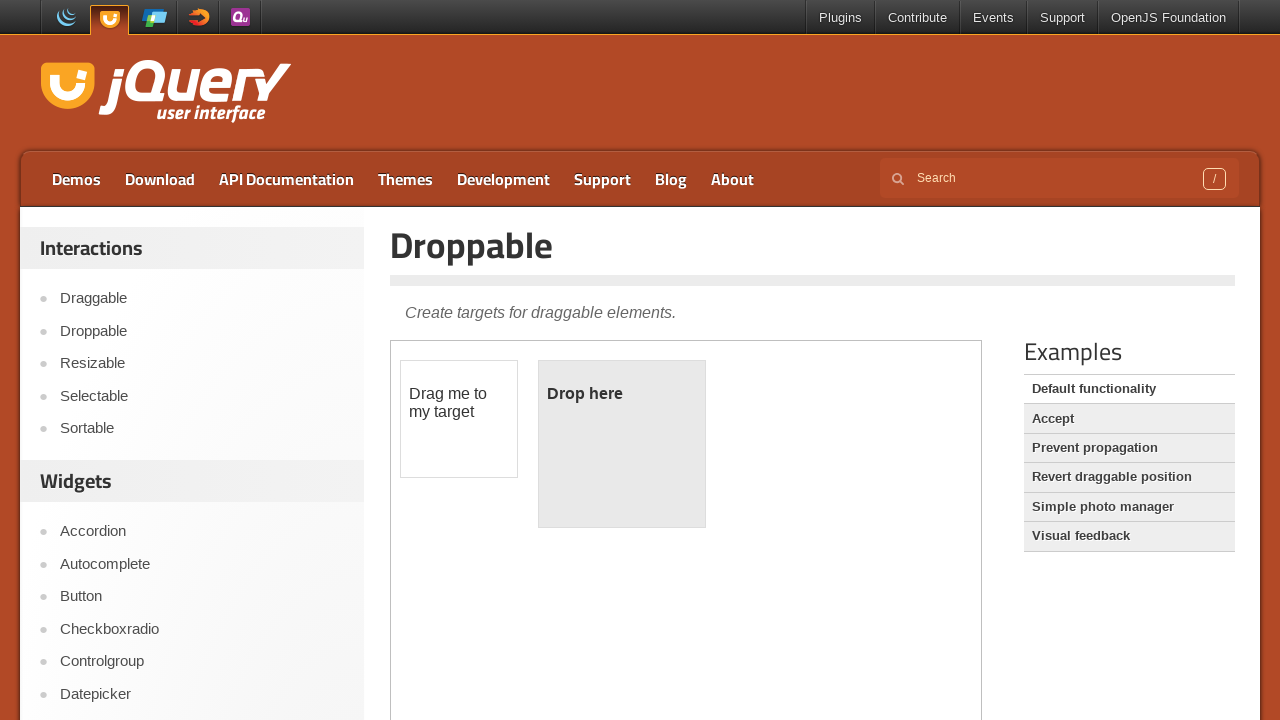

Located demo iframe
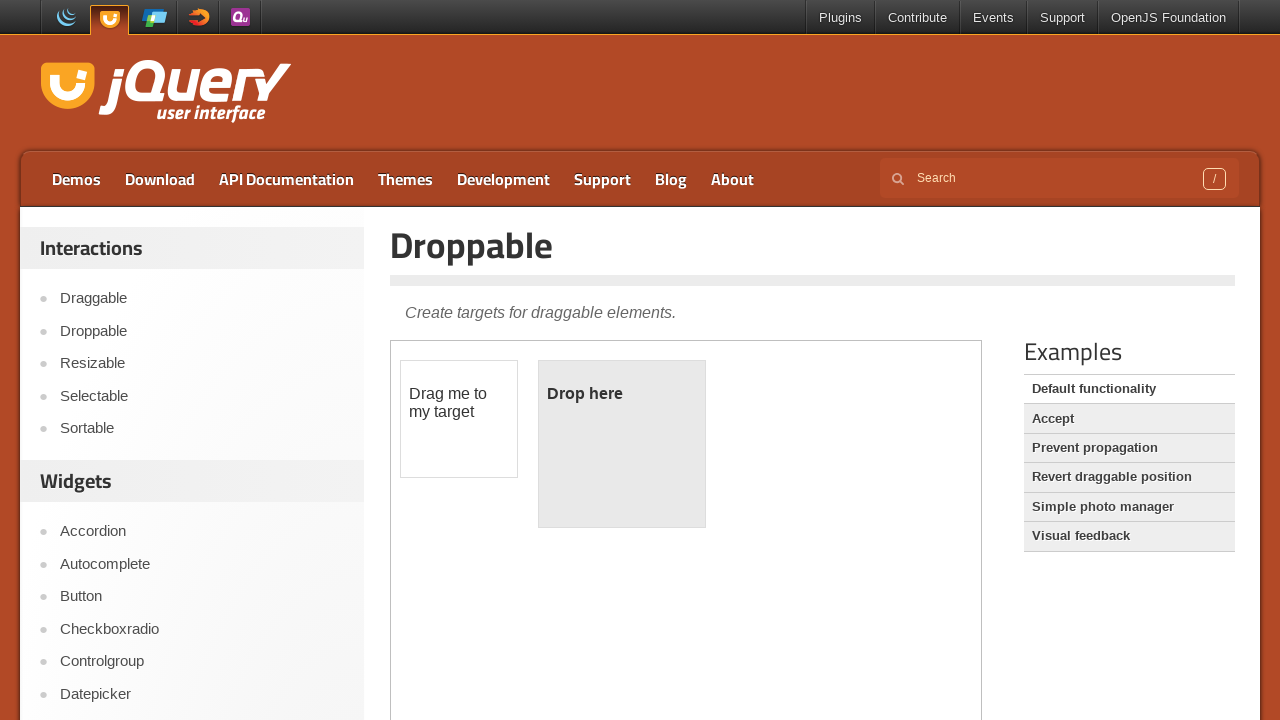

Located draggable source element within iframe
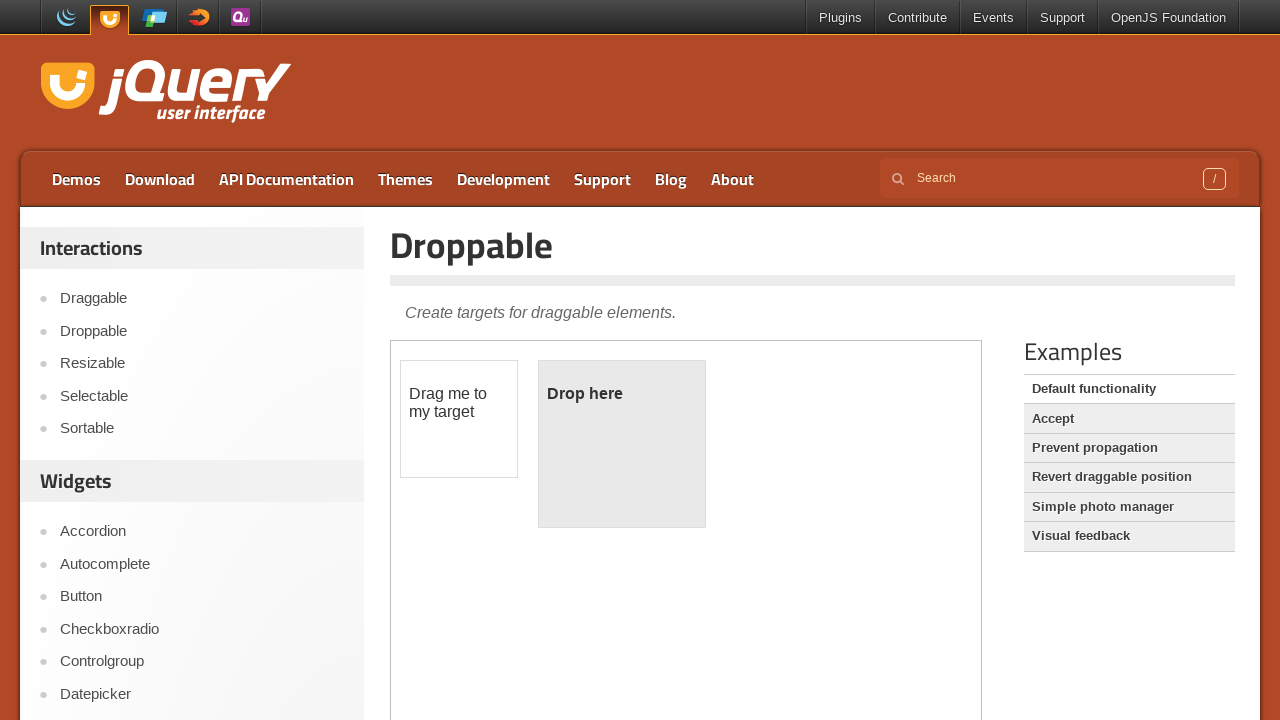

Located droppable target element within iframe
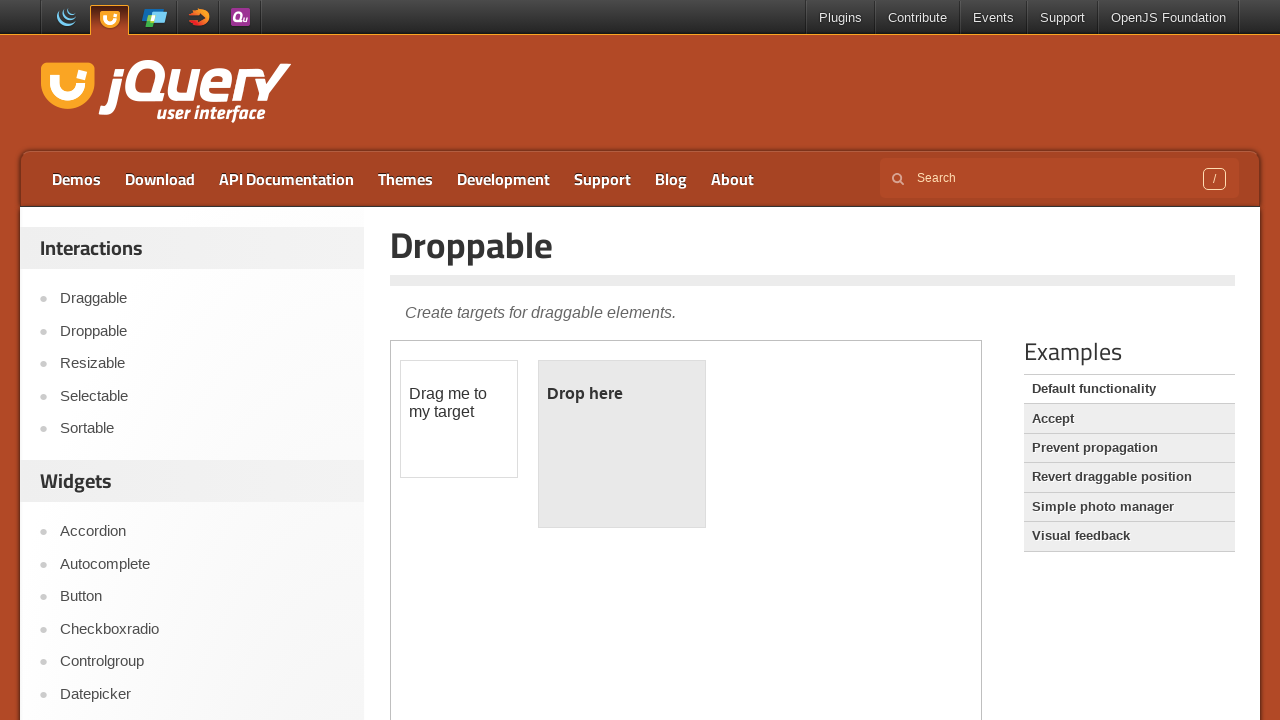

Dragged source element onto target element at (622, 444)
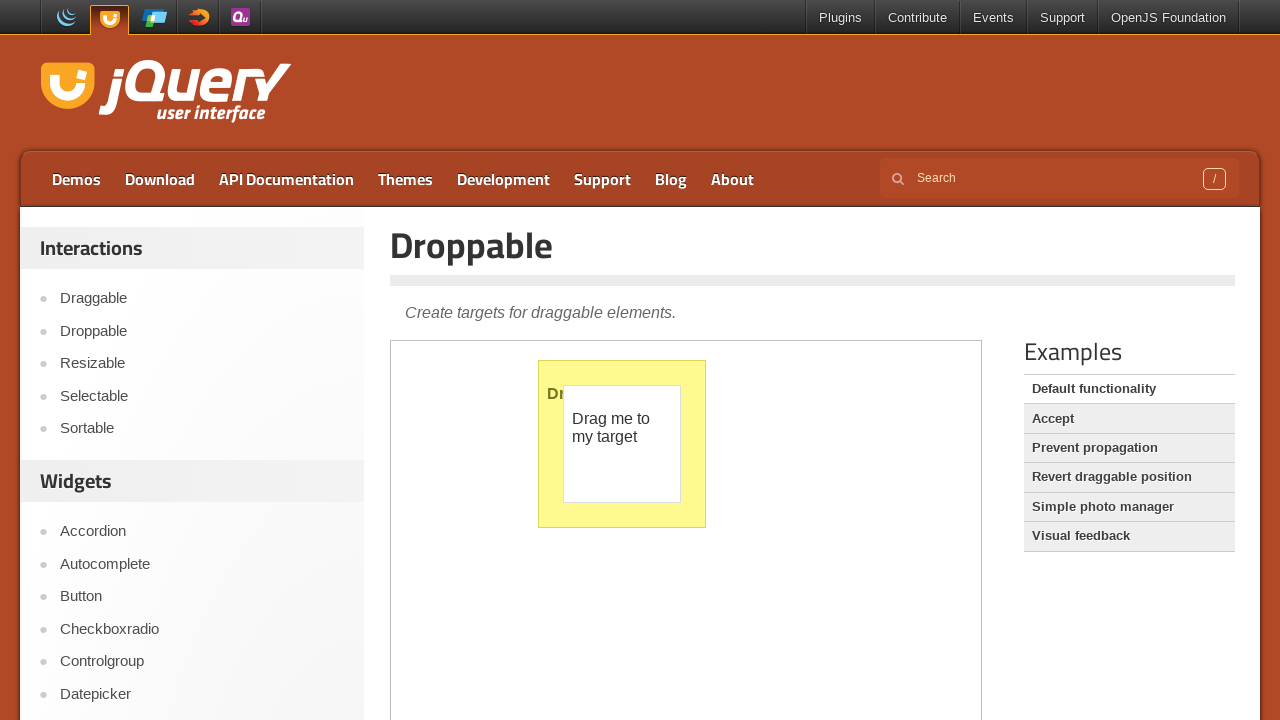

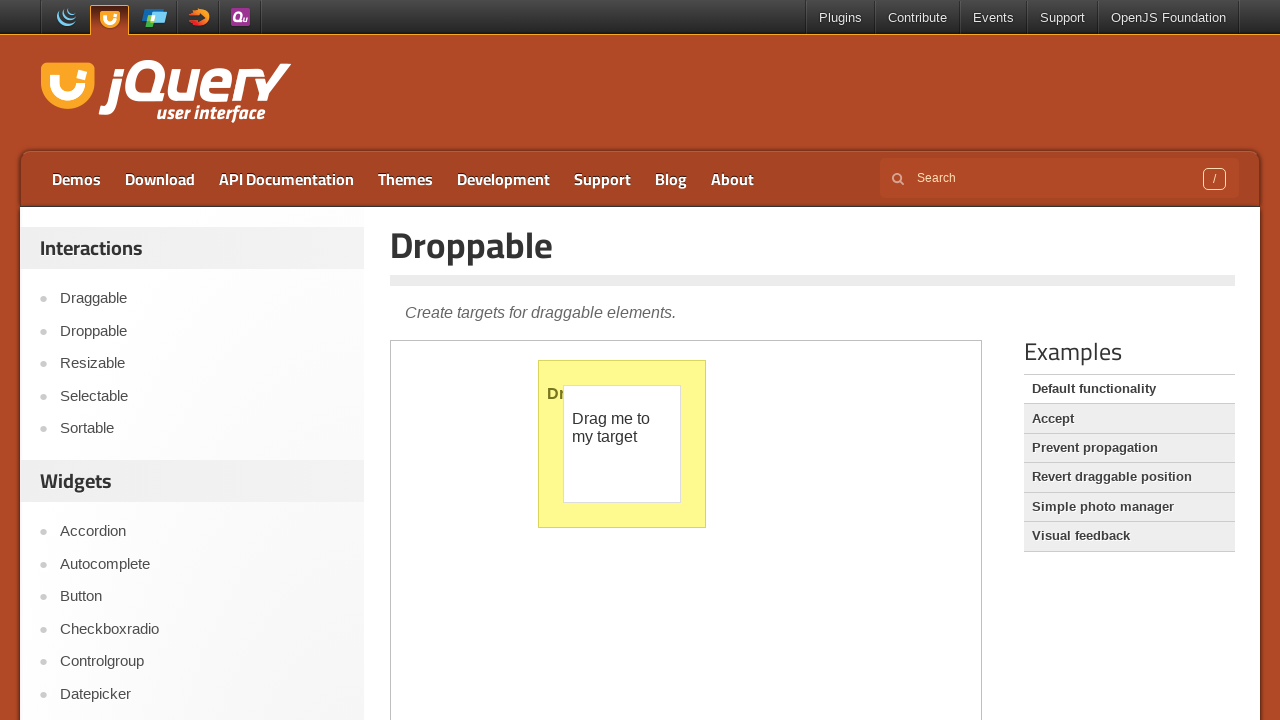